Tests registration form validation with invalid email format, verifying appropriate error messages

Starting URL: https://alada.vn/

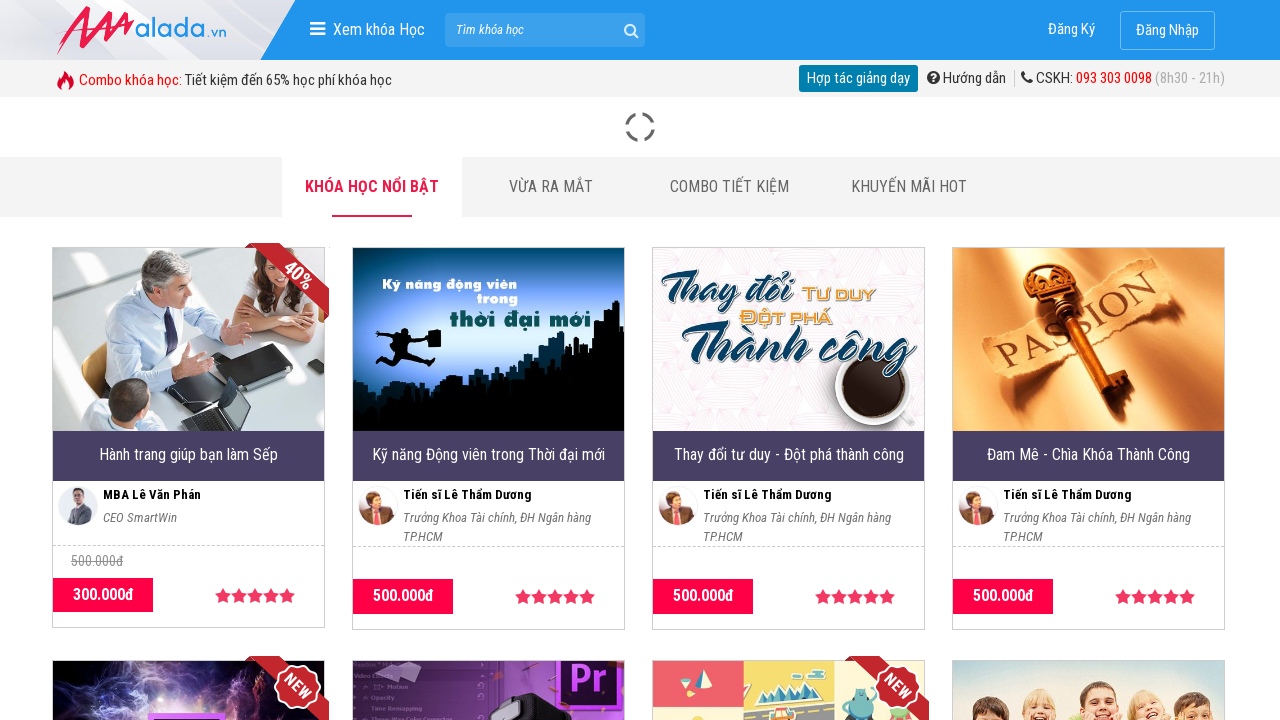

Clicked on registration link at (1072, 30) on xpath=//a[@class='btn-anis-effect']
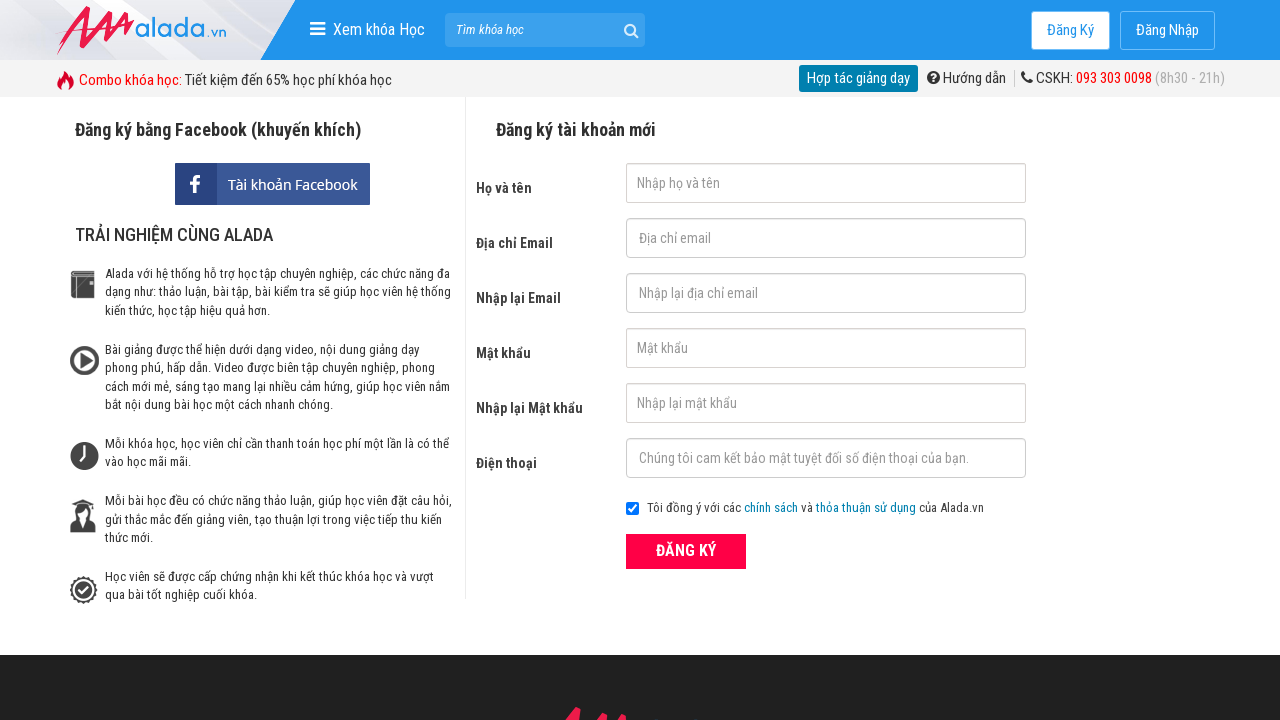

Filled first name field with 'John Kramer' on #txtFirstname
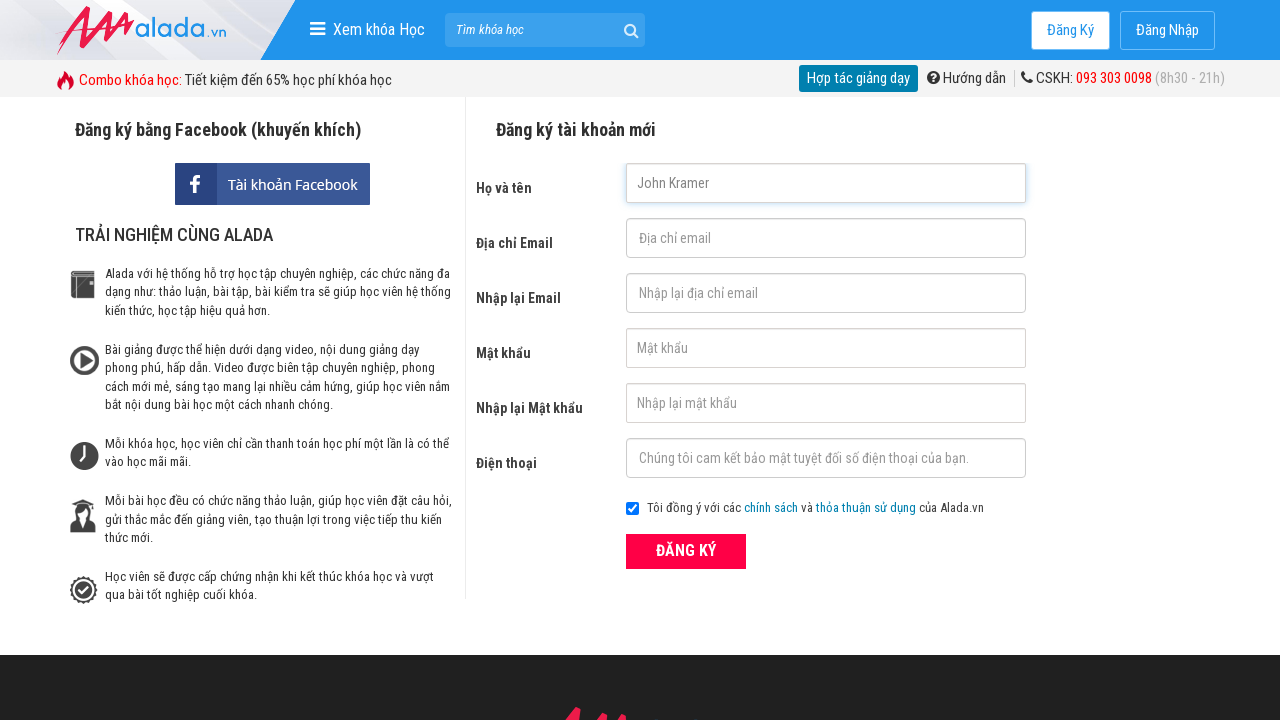

Filled email field with invalid email '123@45@678' on #txtEmail
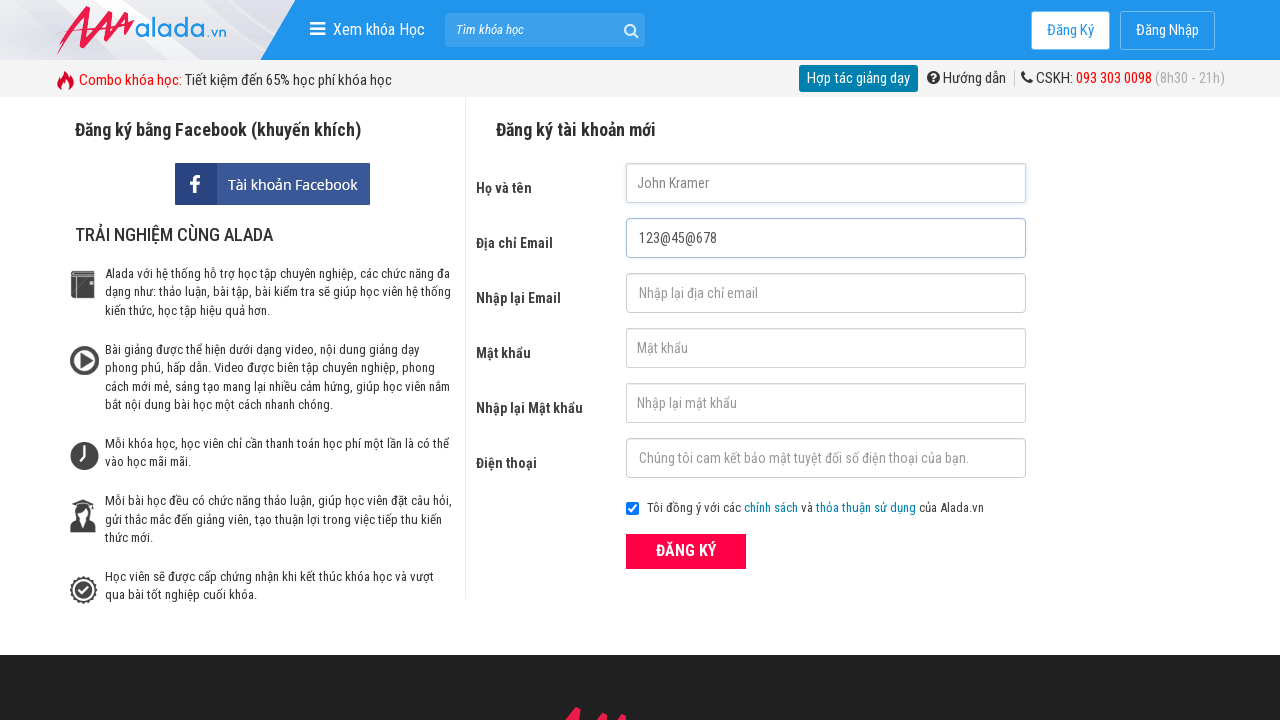

Filled confirm email field with '123@45@678' on #txtCEmail
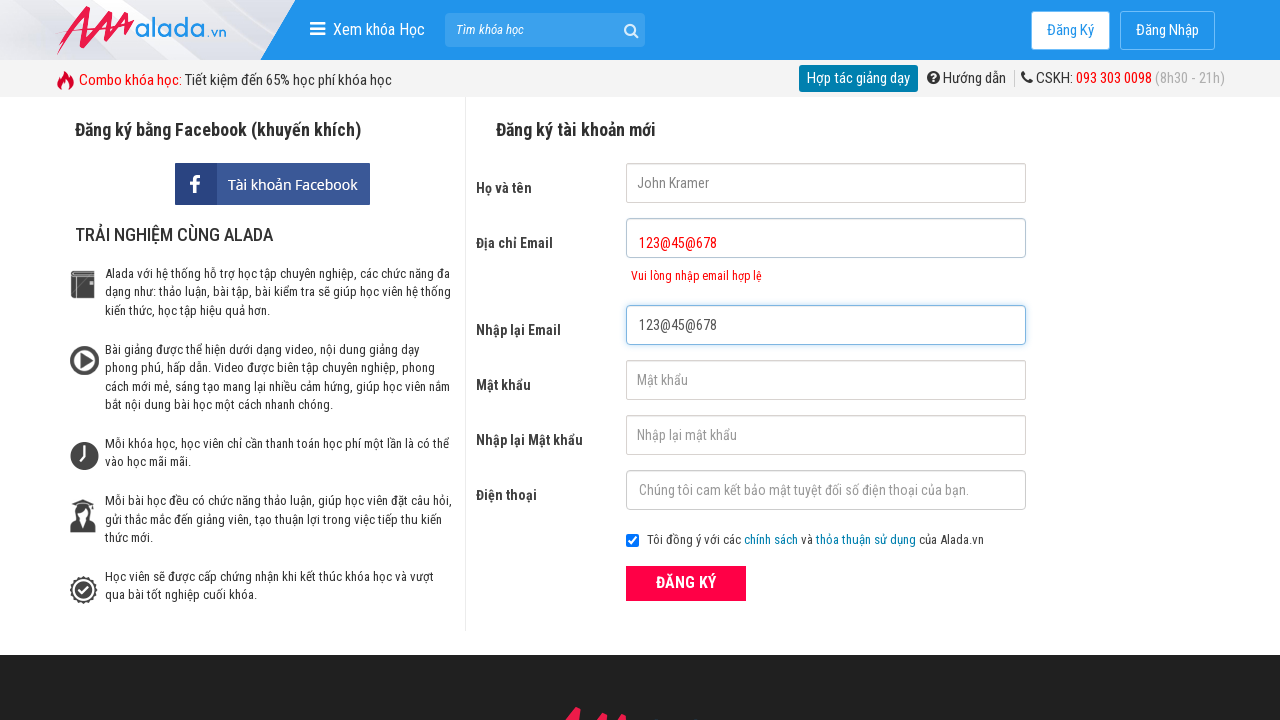

Filled password field with '123456' on #txtPassword
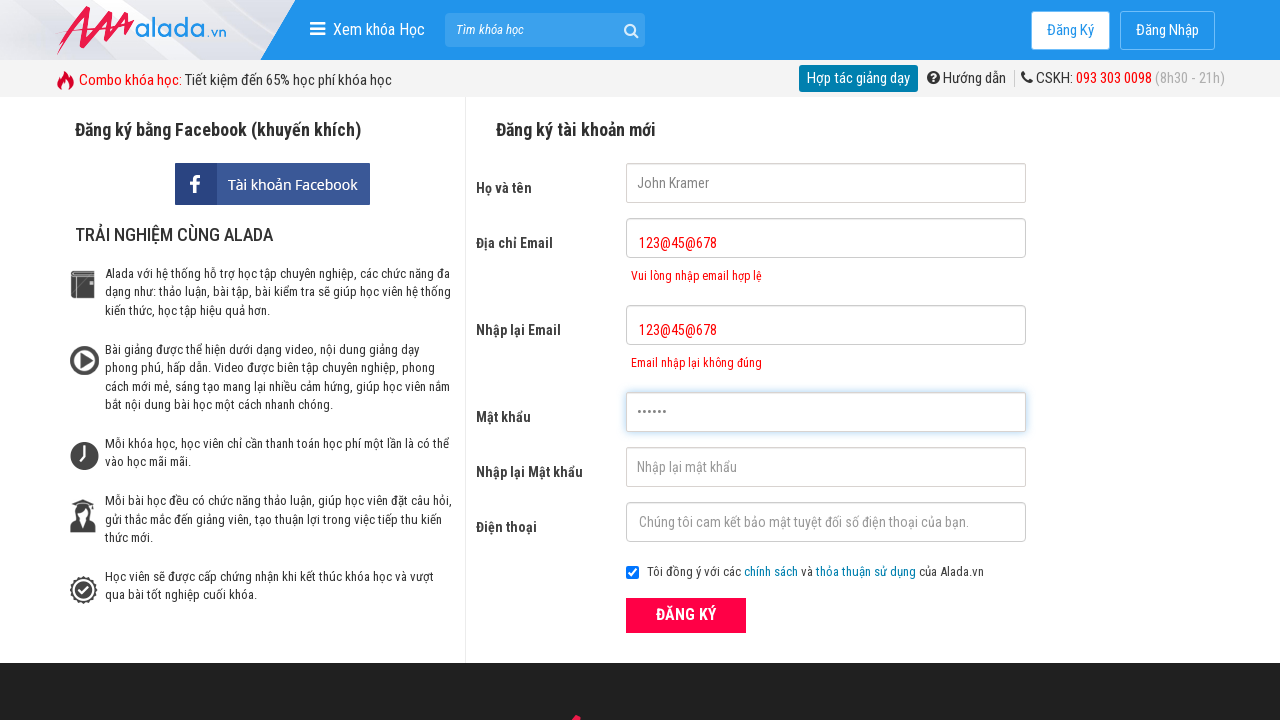

Filled confirm password field with '123456' on #txtCPassword
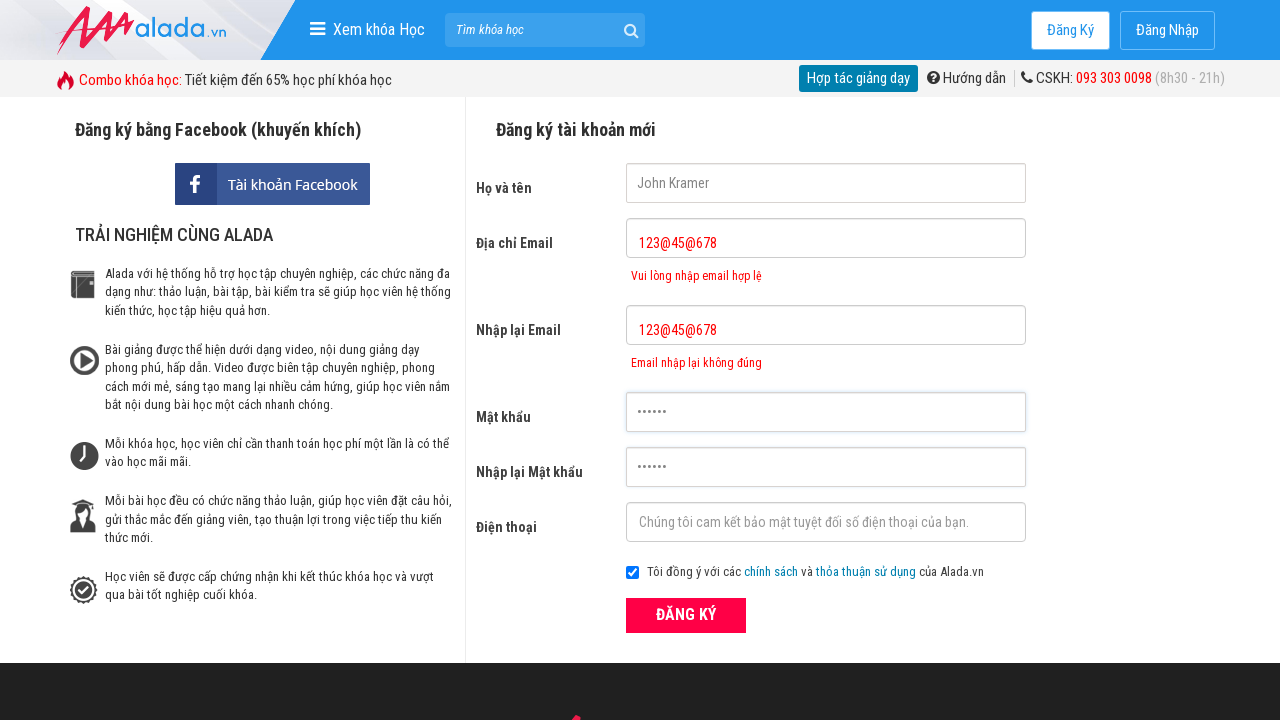

Filled phone field with '0908222700' on #txtPhone
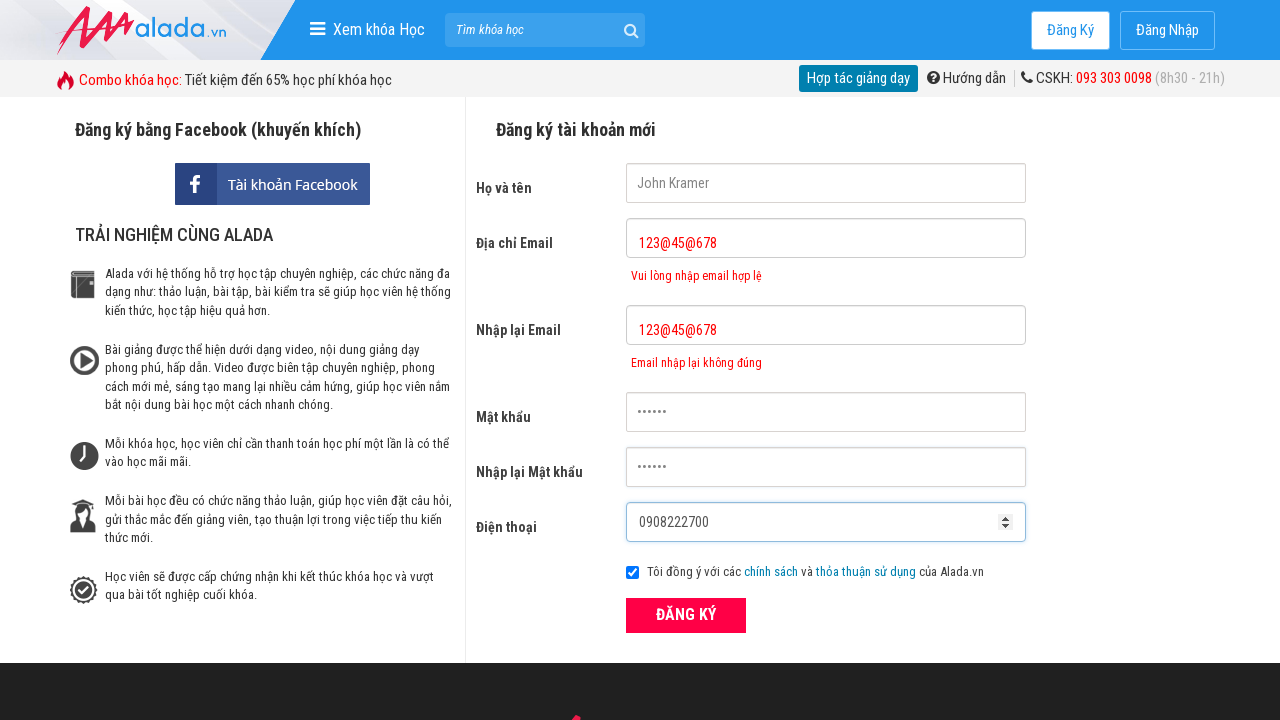

Clicked submit button to register with invalid email at (686, 615) on xpath=//div[@class='field_btn']//button
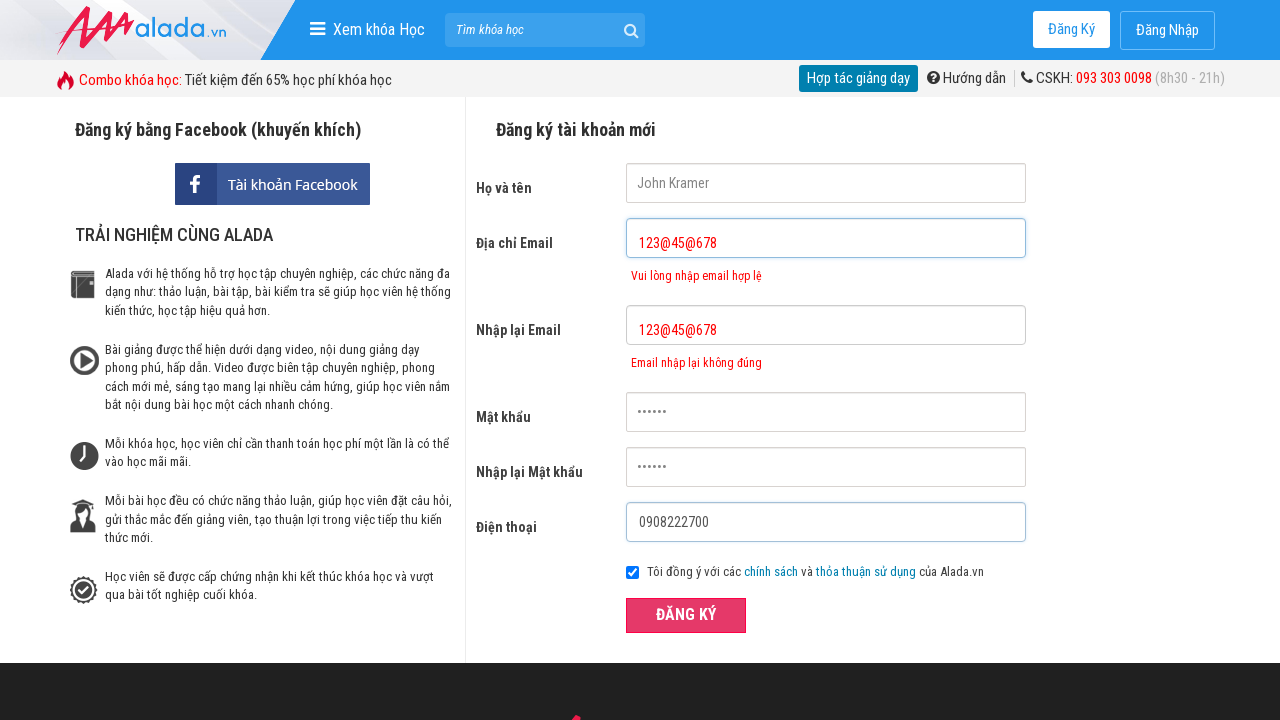

Email error message appeared, validating invalid email format rejection
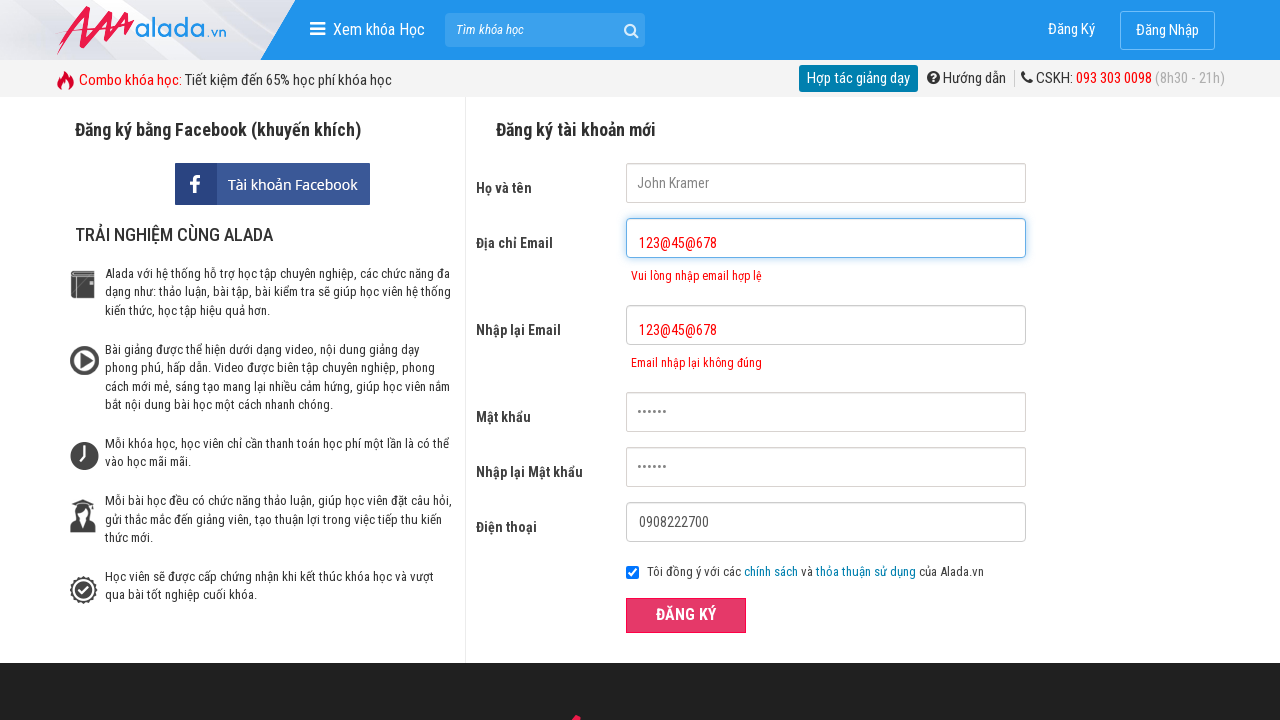

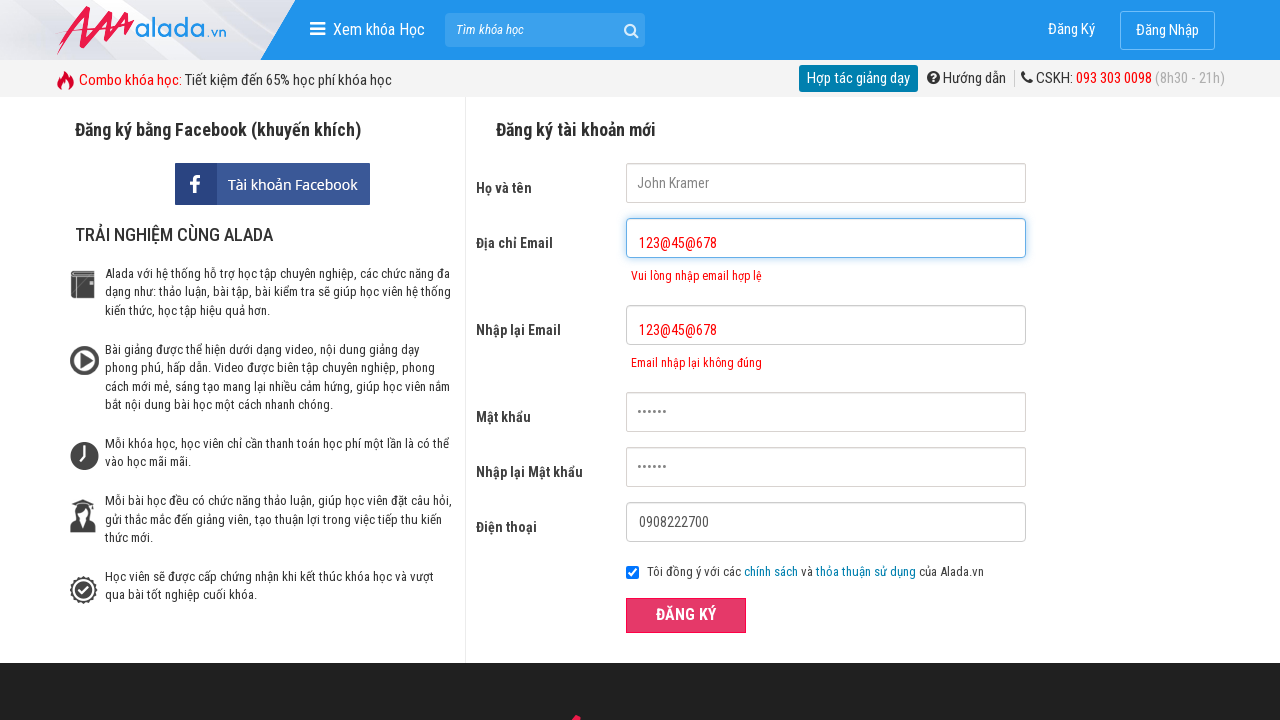